Tests collapseable section interaction and navigation, demonstrating shared wait usage pattern

Starting URL: https://eviltester.github.io/synchole/collapseable.html

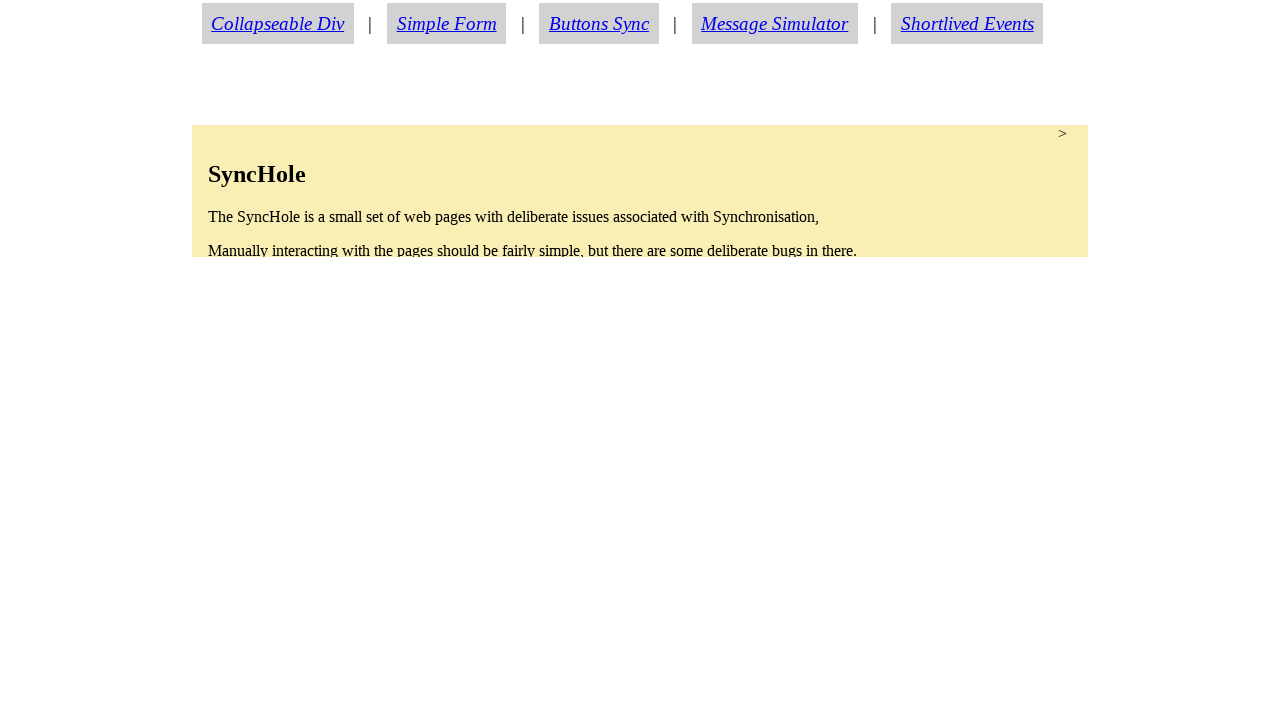

Clicked collapseable section to expand it at (640, 191) on section.condense
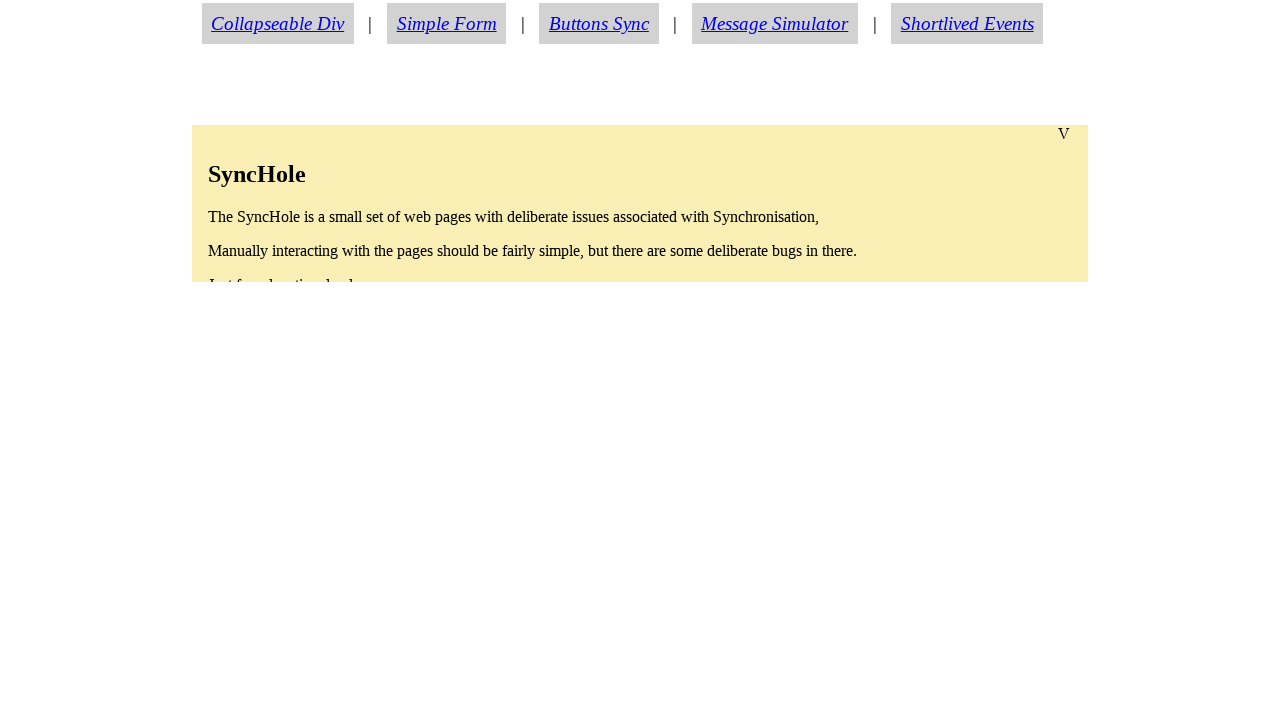

About link became visible after expanding section
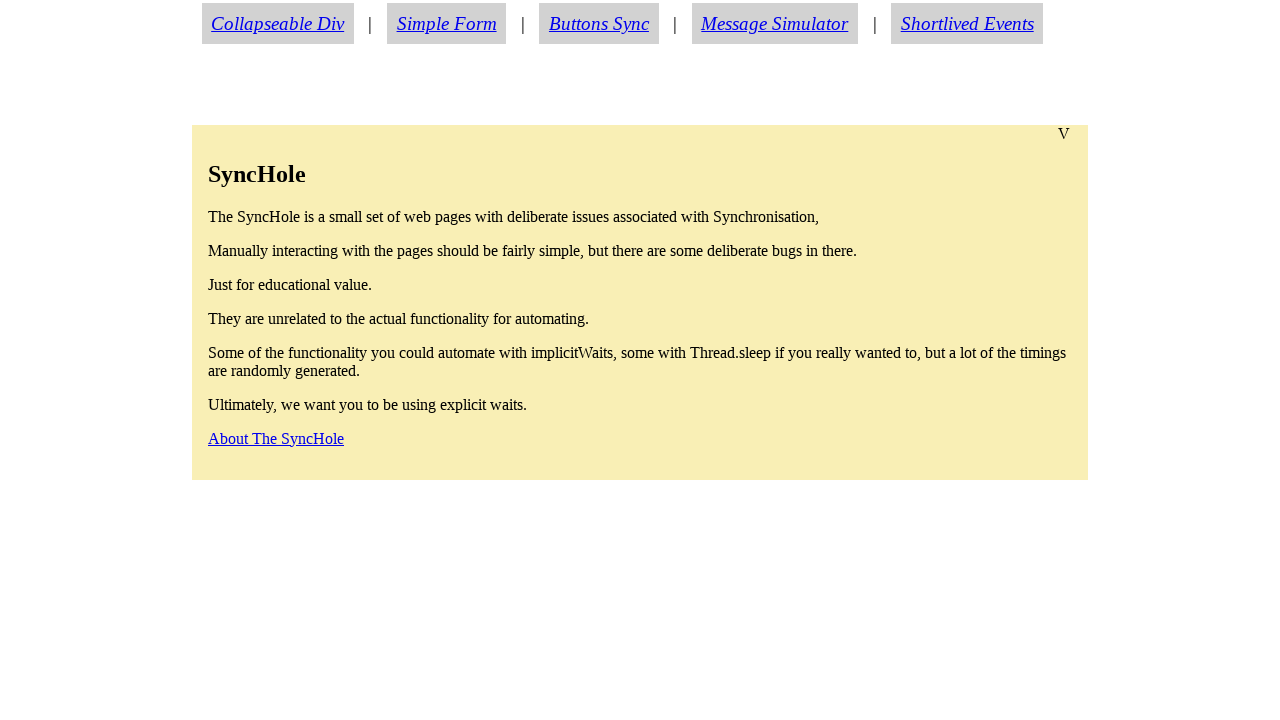

Clicked about link at (276, 438) on a#aboutlink
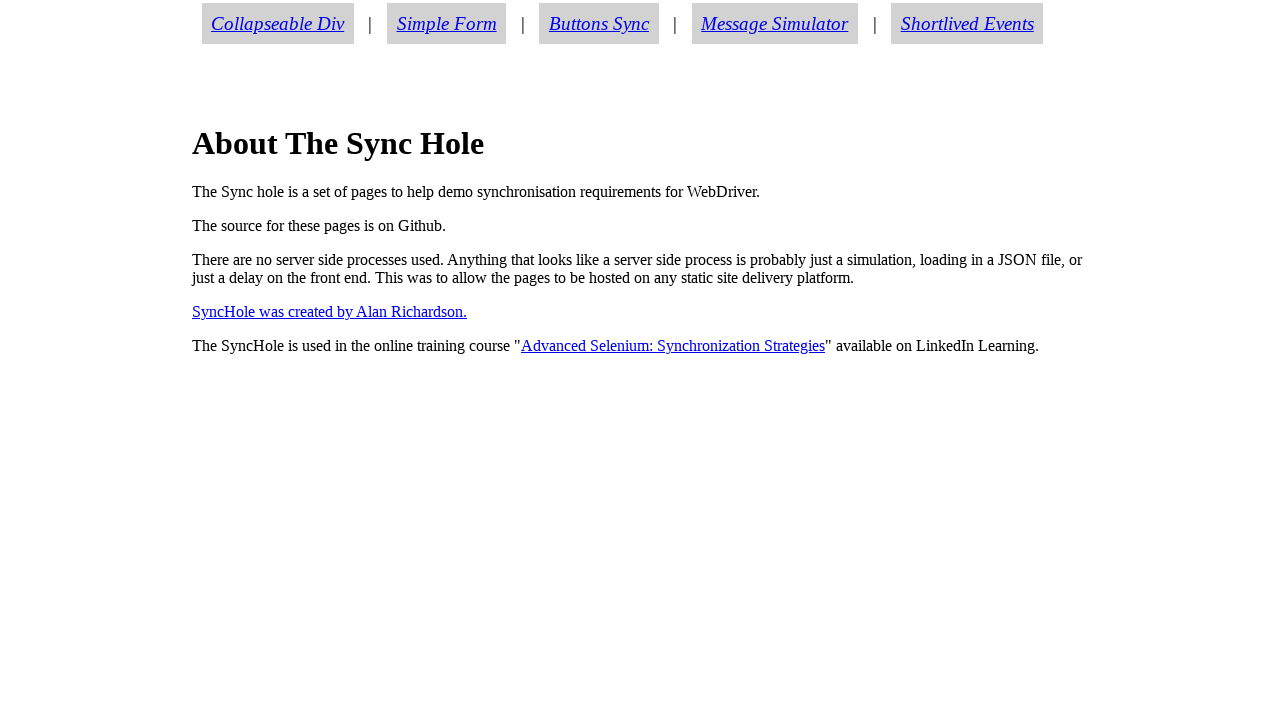

Navigated to about page
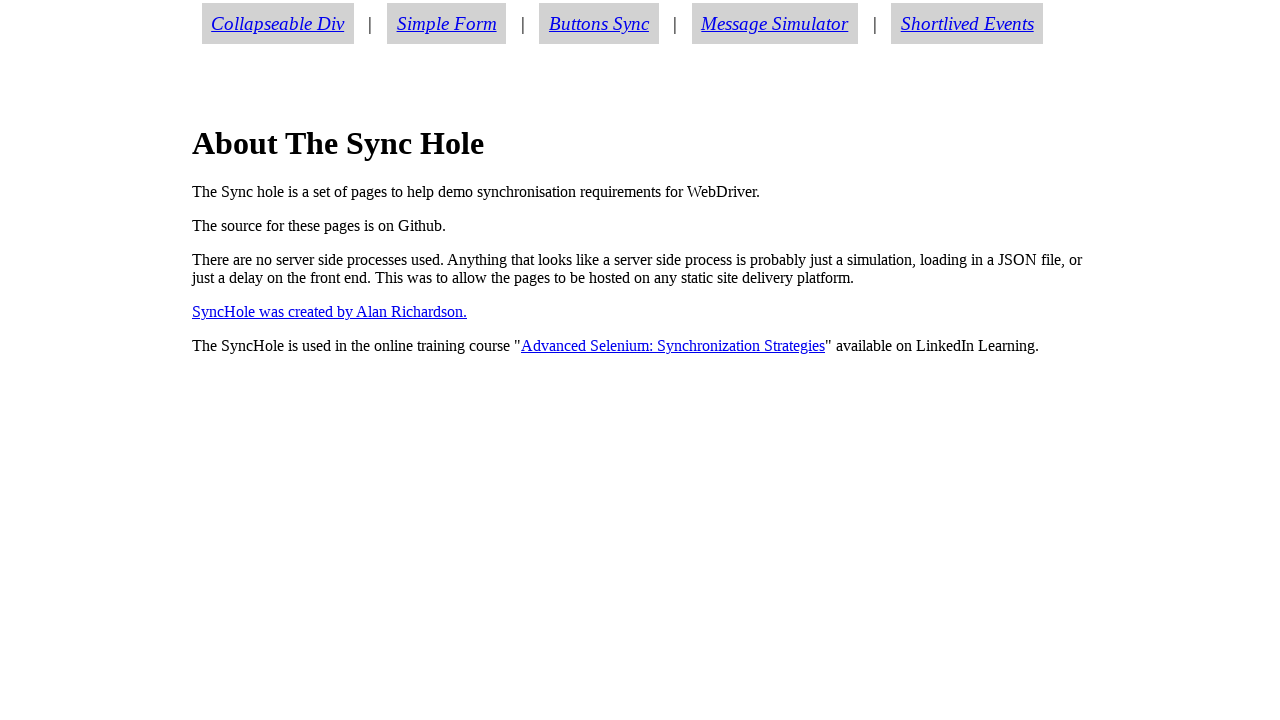

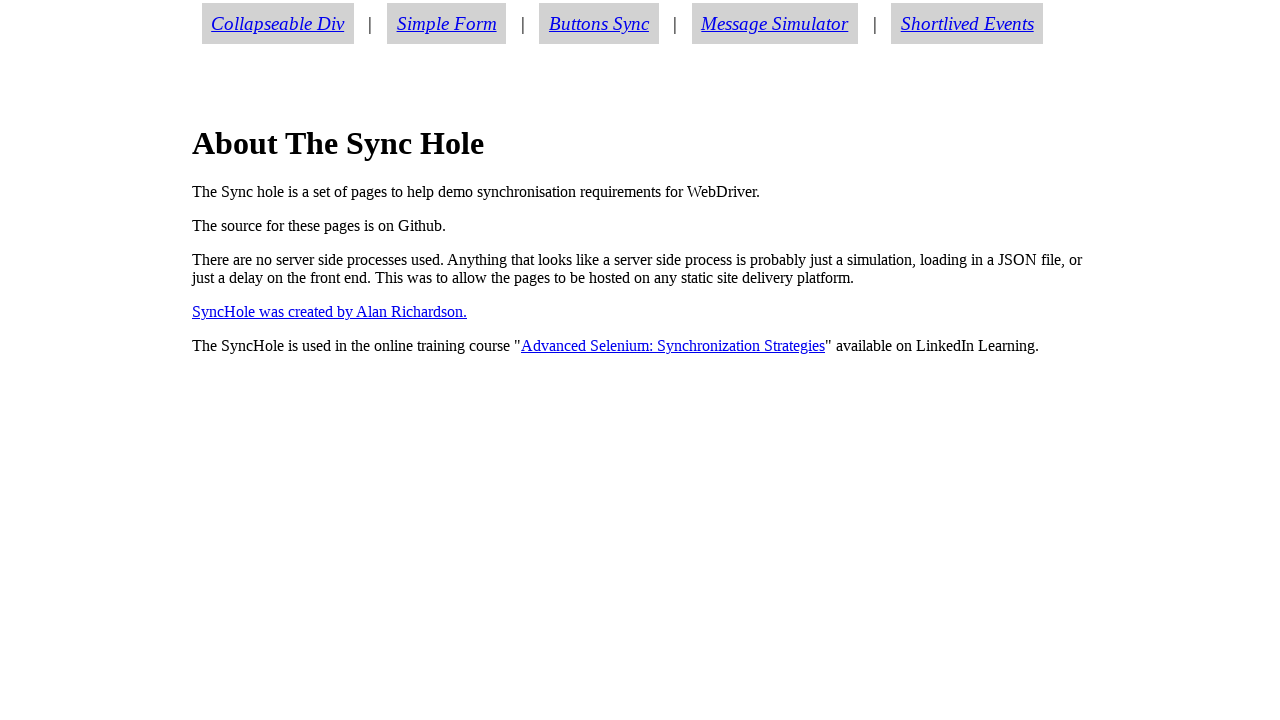